Tests submitting the student registration form without filling any fields to verify form validation behavior.

Starting URL: https://demoqa.com/automation-practice-form

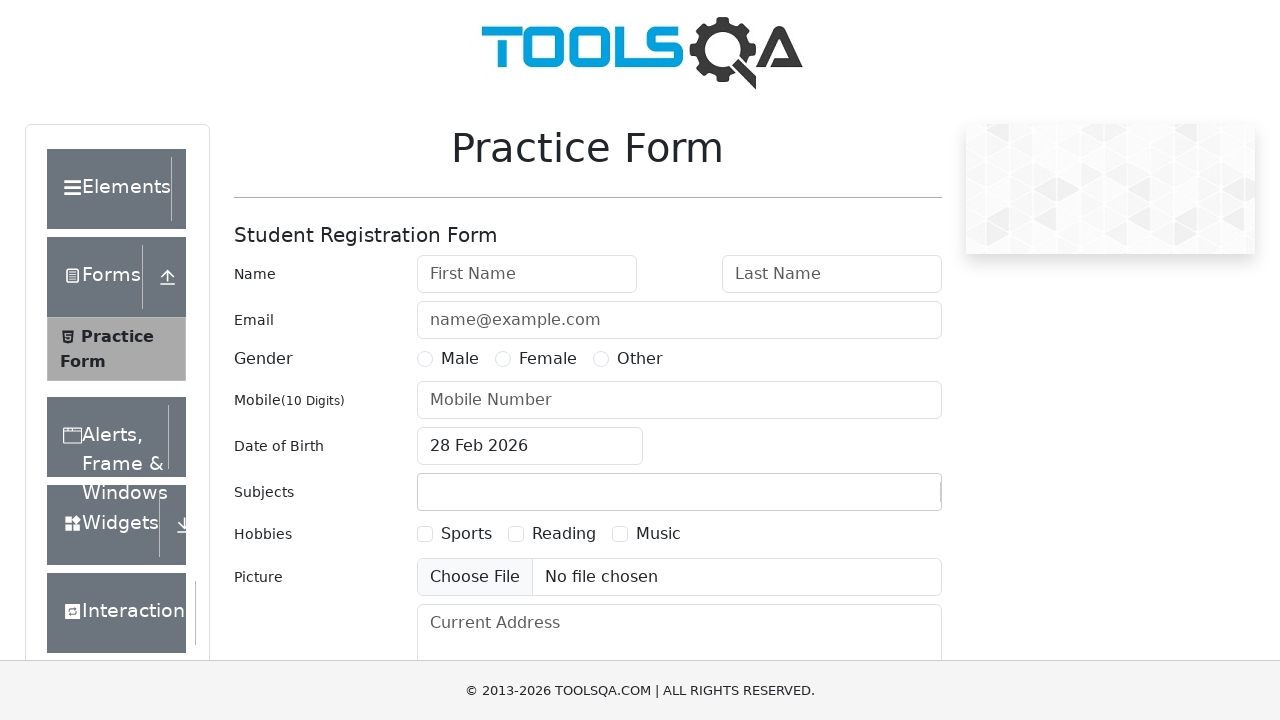

Clicked submit button without filling any form fields at (885, 499) on #submit
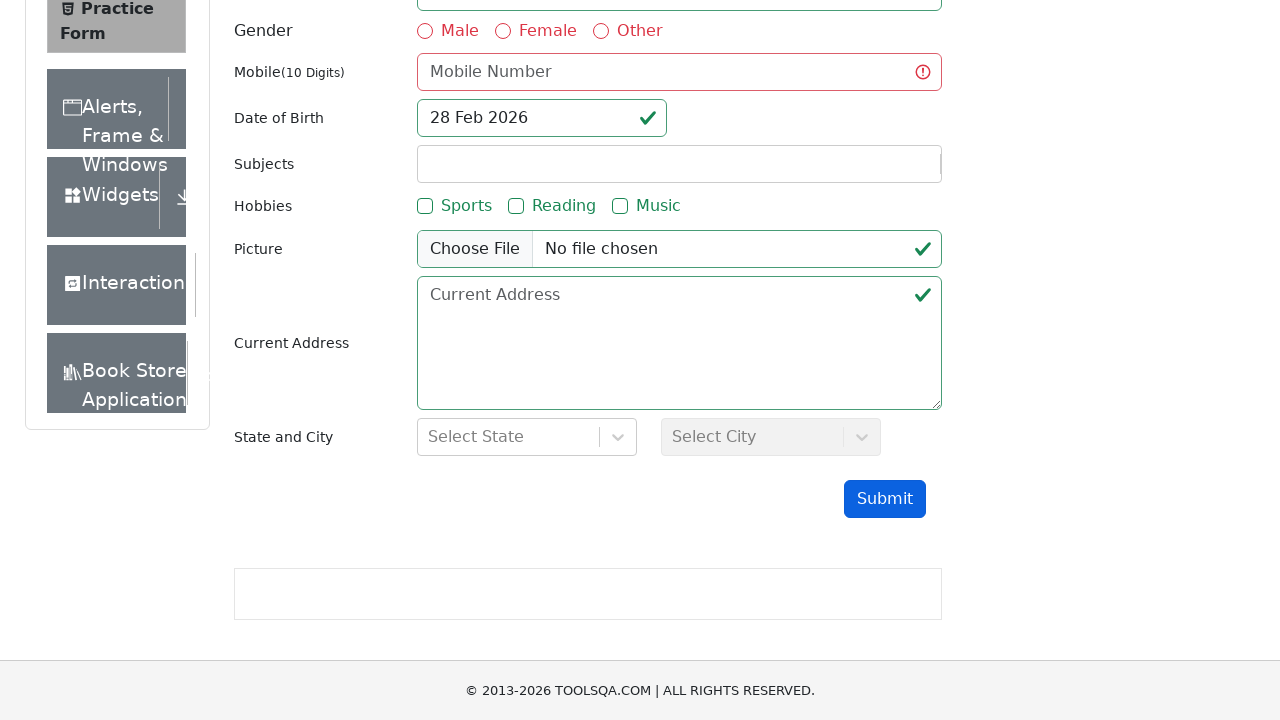

Waited 1 second to observe form validation errors
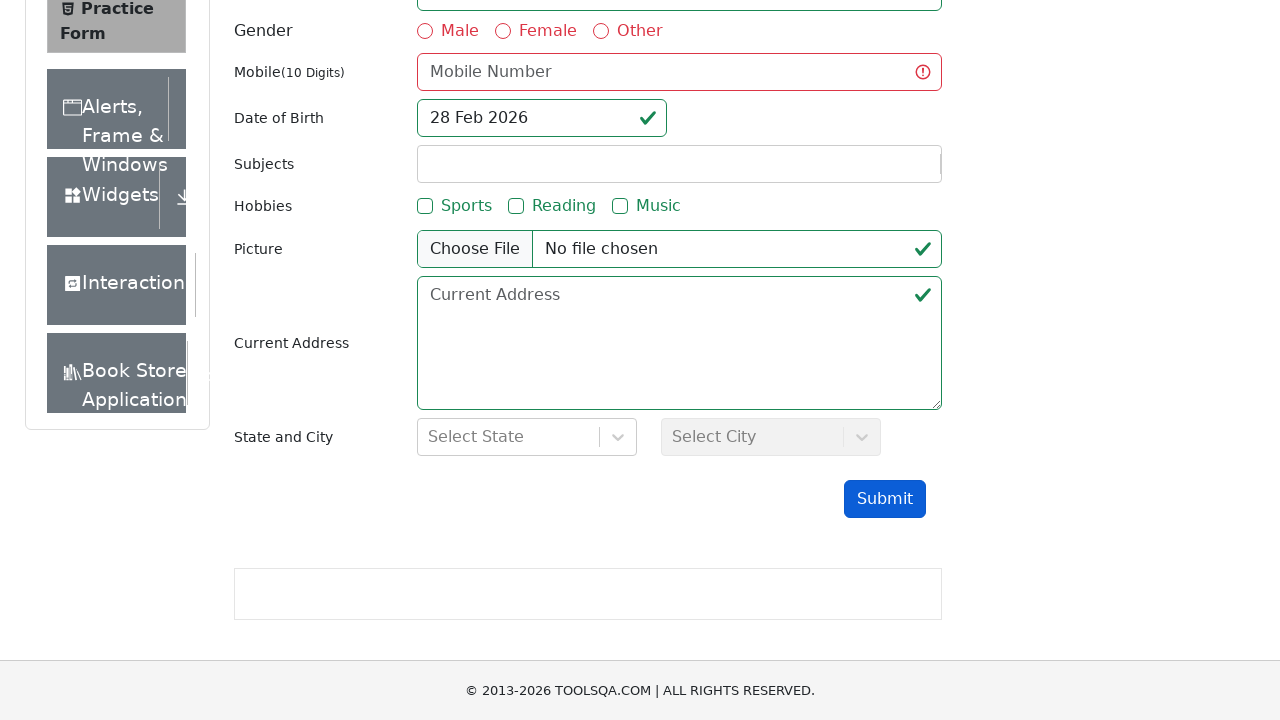

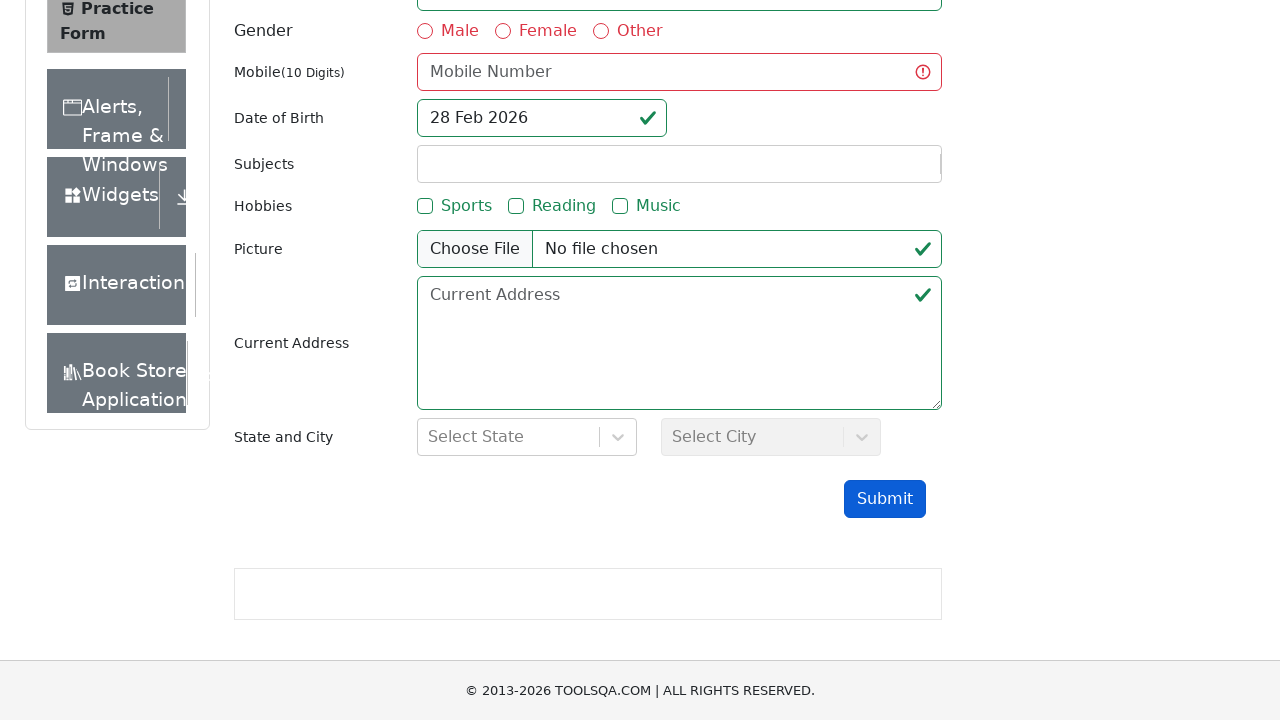